Tests a group member registration form by filling in first name, last name, group size, and then clicking the add member button

Starting URL: https://testing-replica-65bc2.web.app/

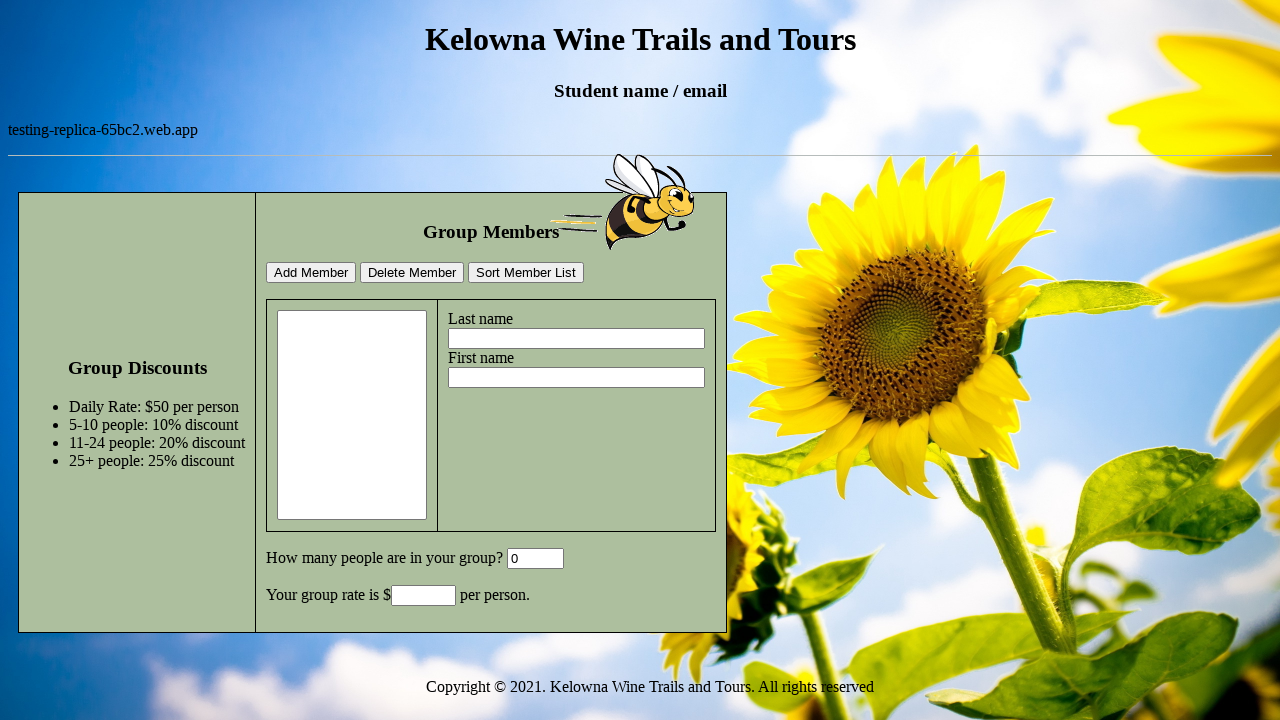

Navigated to group member registration form
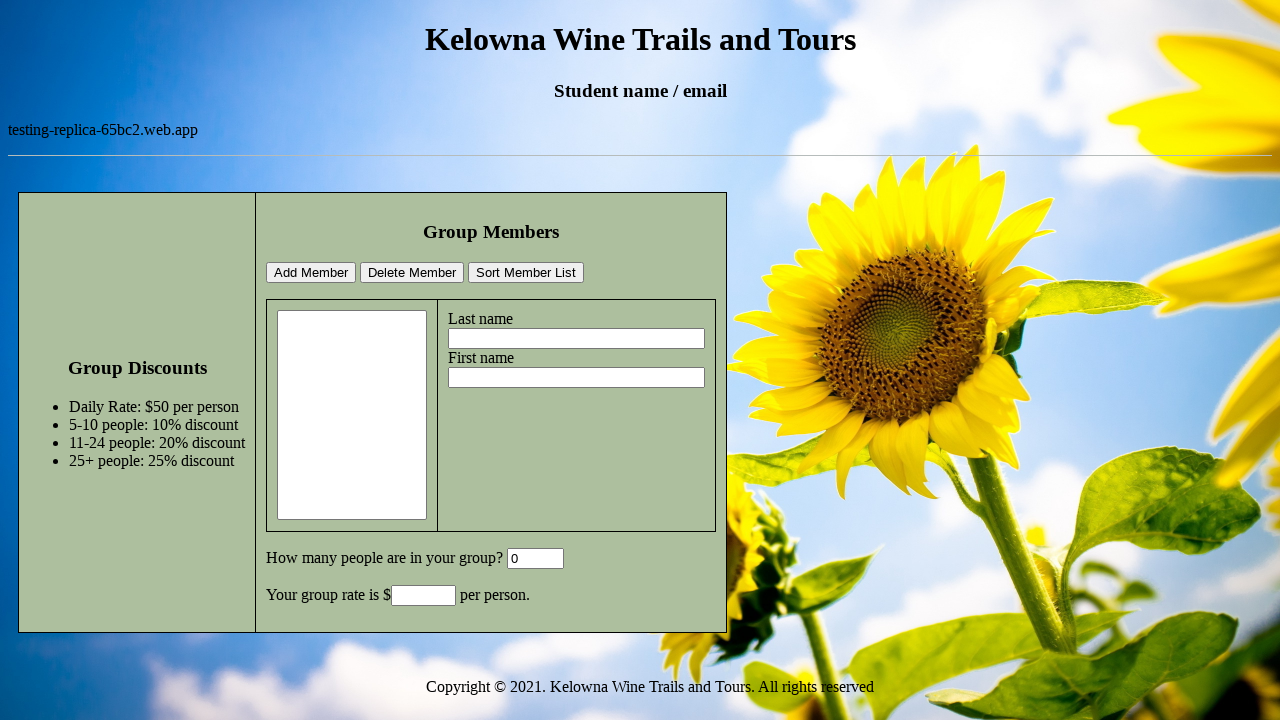

Clicked on last name field at (576, 339) on #lastname
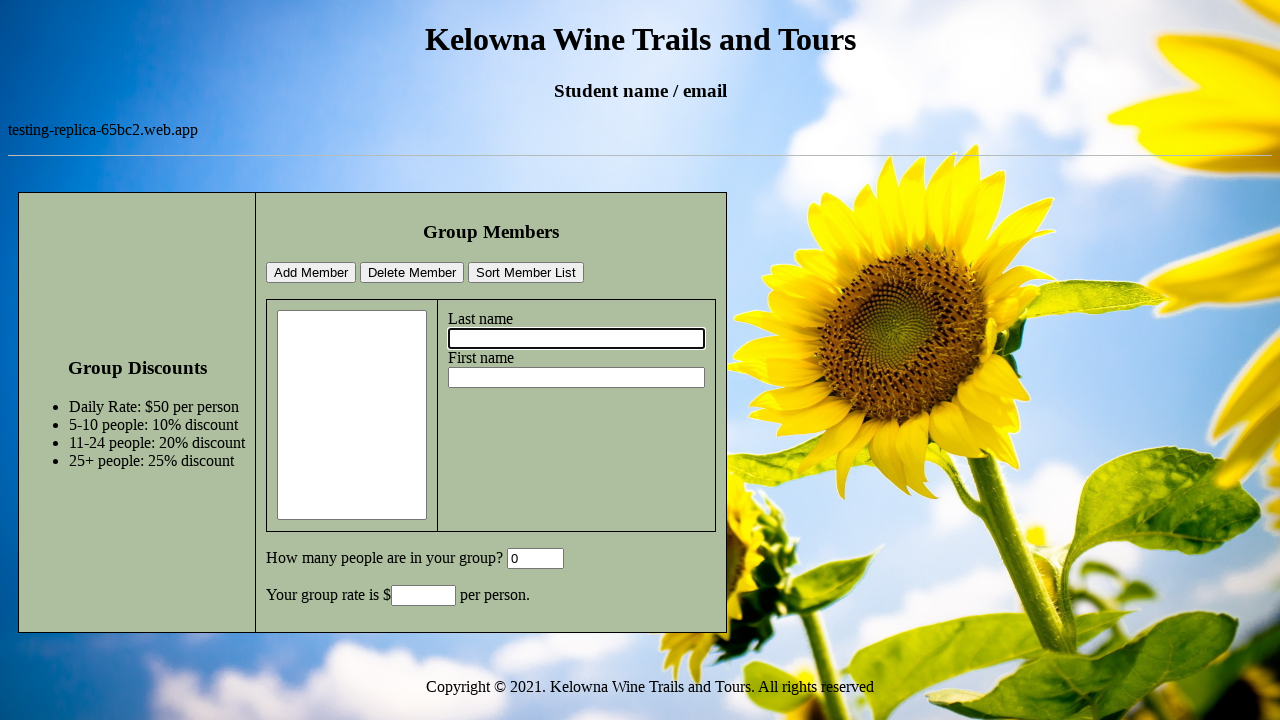

Filled last name field with 'Pulcherio' on #lastname
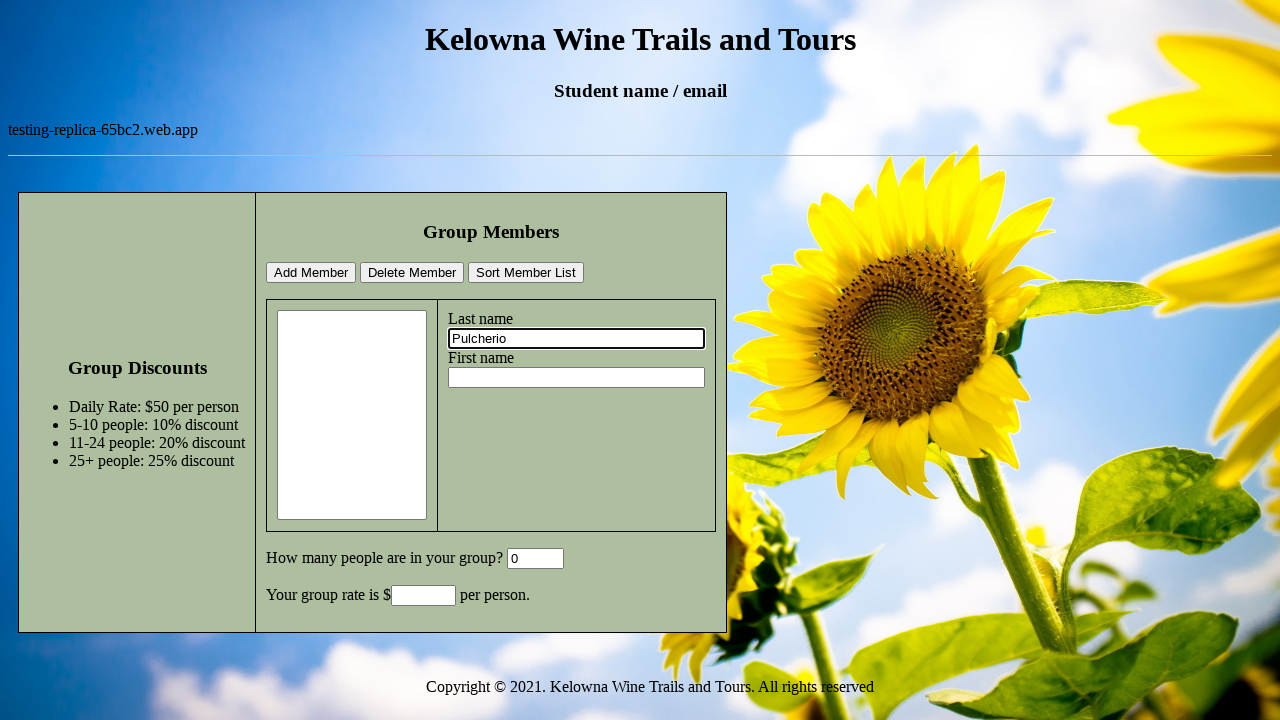

Clicked on first name field at (576, 378) on #firstname
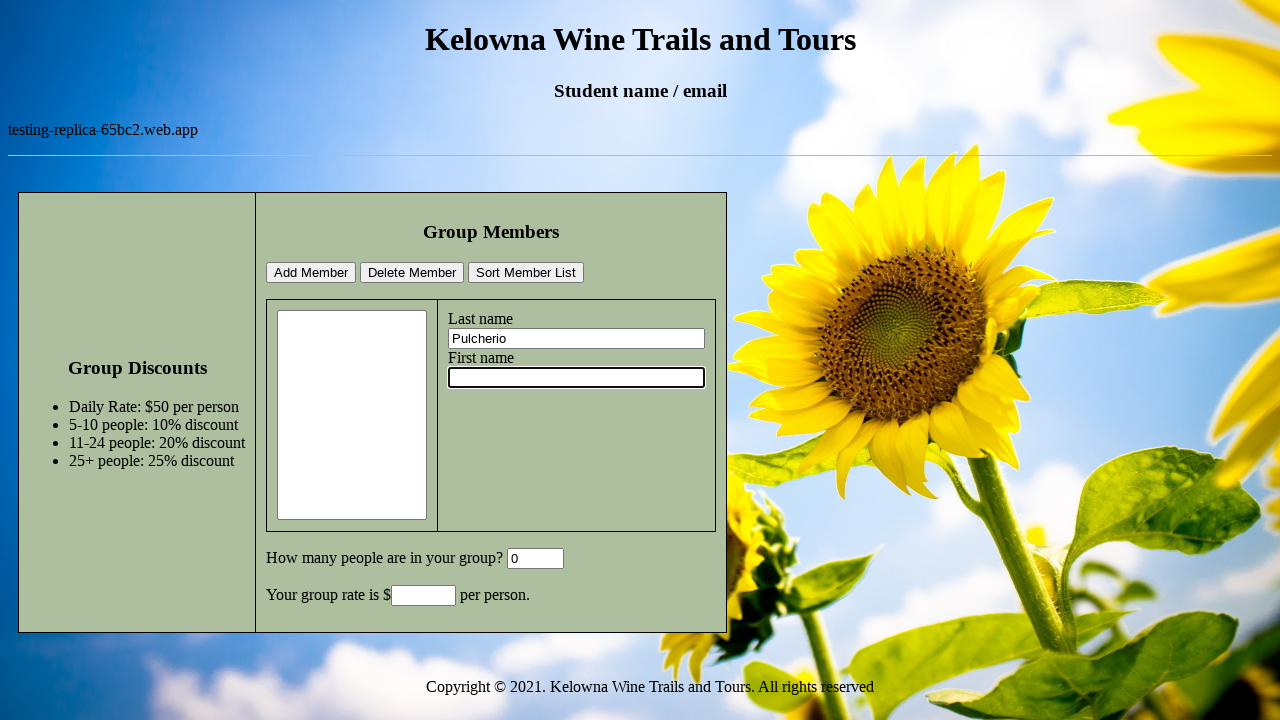

Filled first name field with 'Mickaela' on #firstname
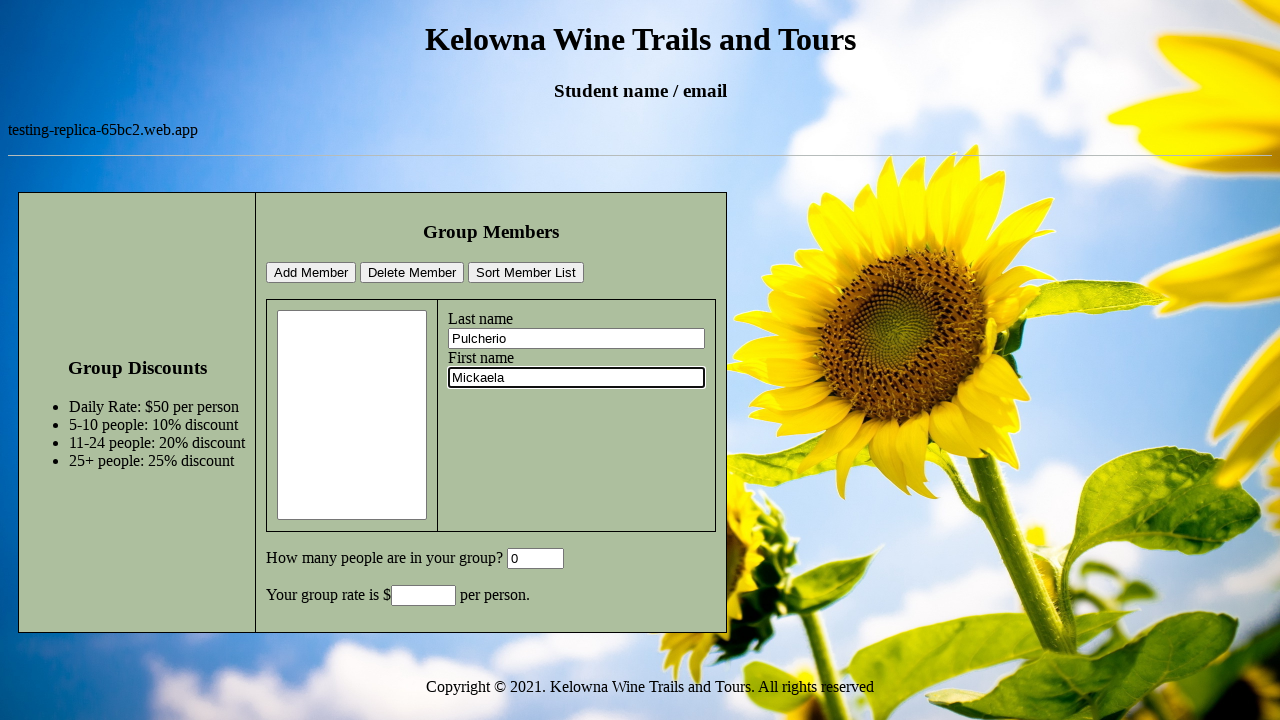

Clicked on group size area at (491, 559) on td > p:nth-child(4)
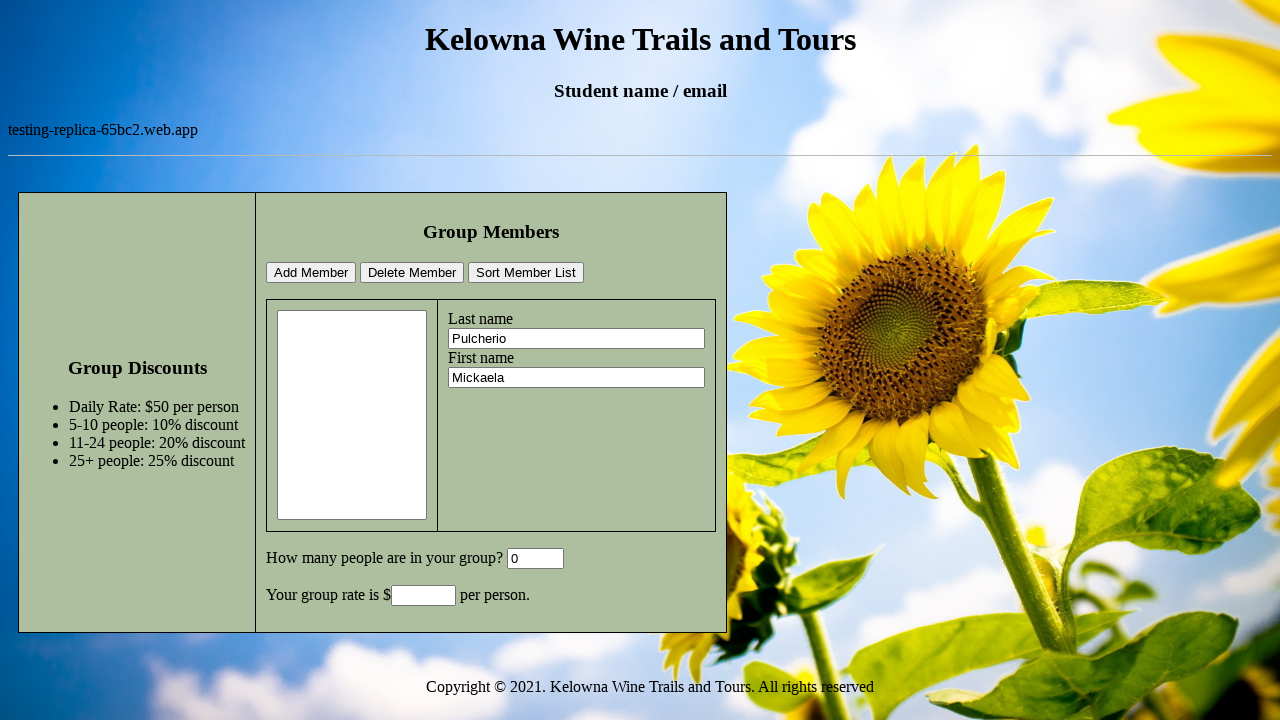

Filled group size field with '5' on #GroupSize
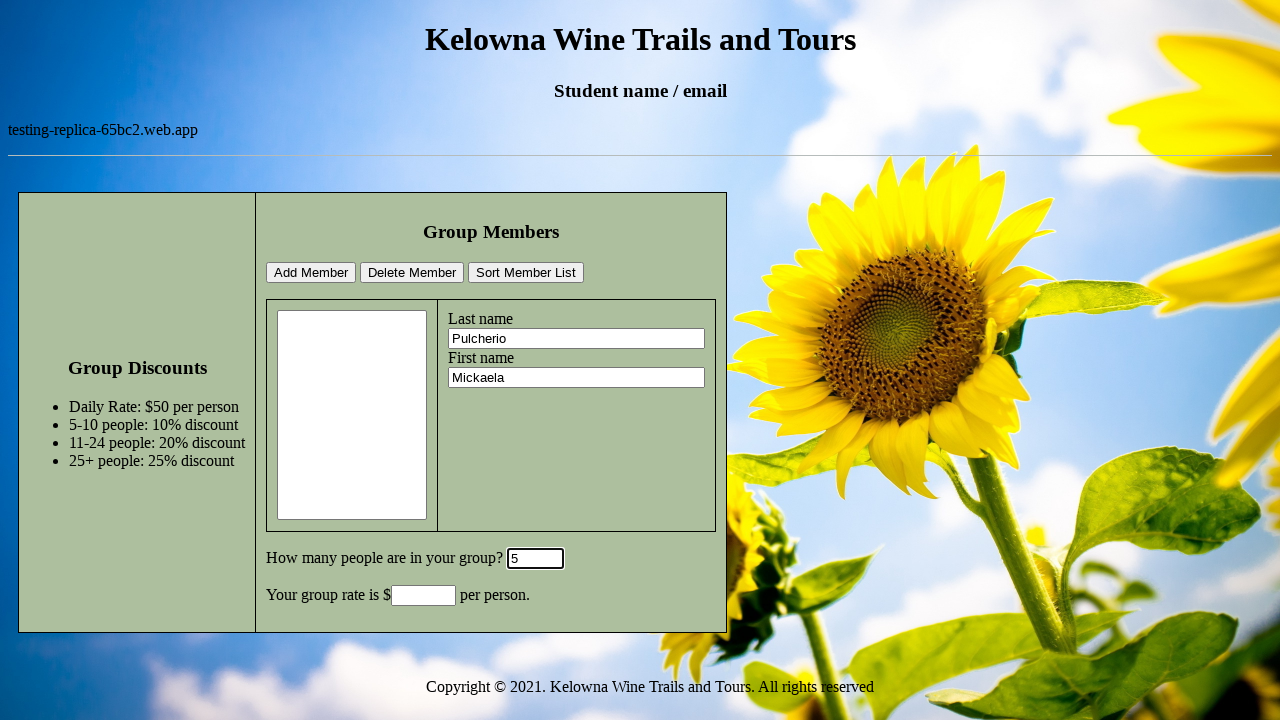

Clicked add member button at (311, 273) on #addMemberBtn
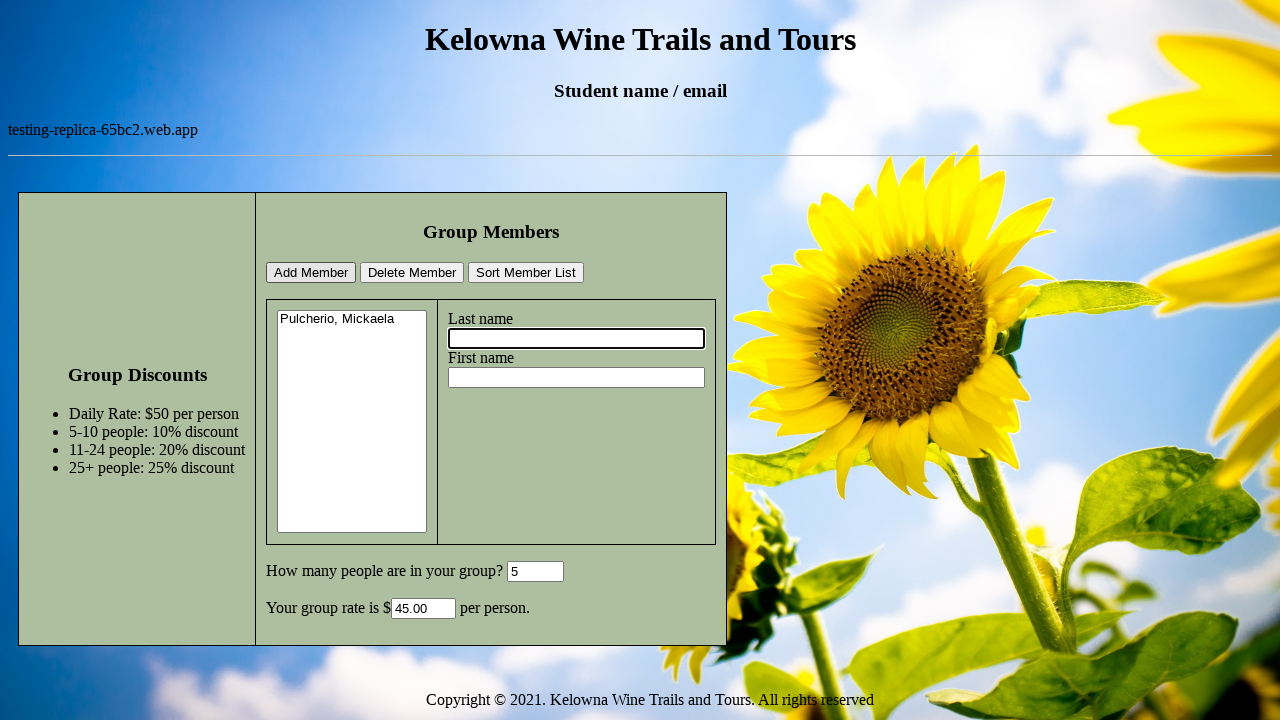

Members dropdown populated with options
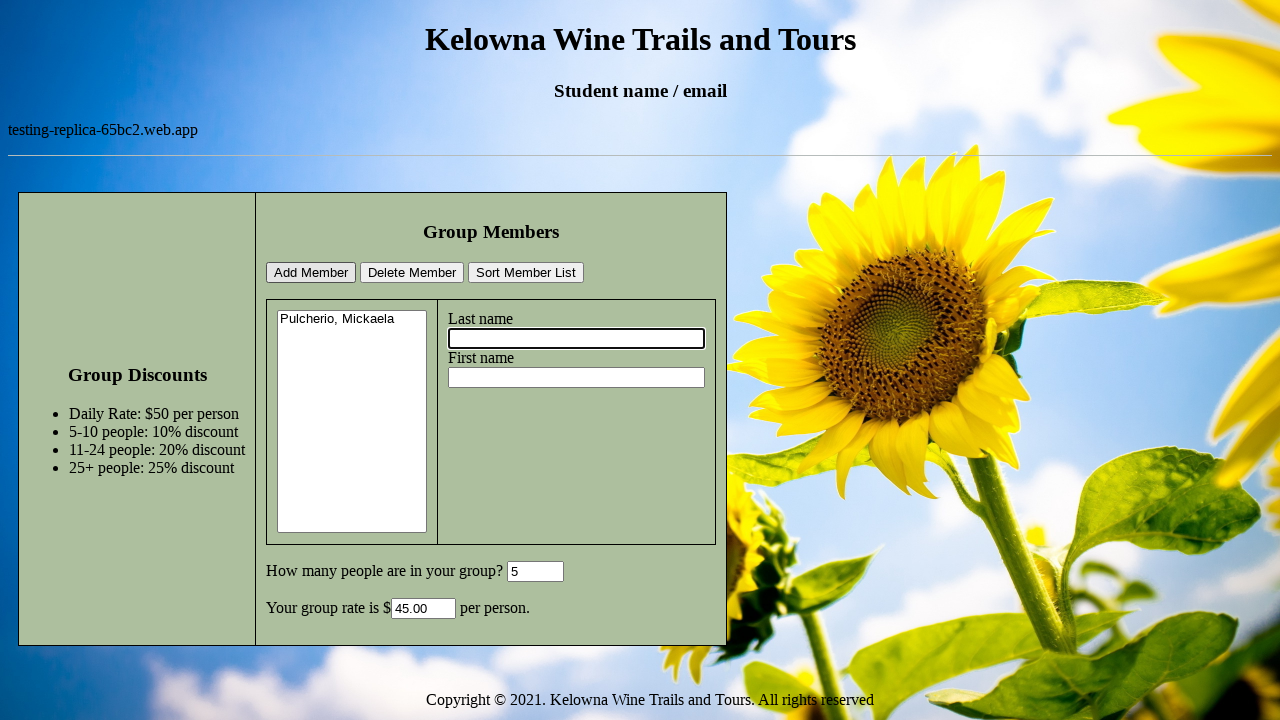

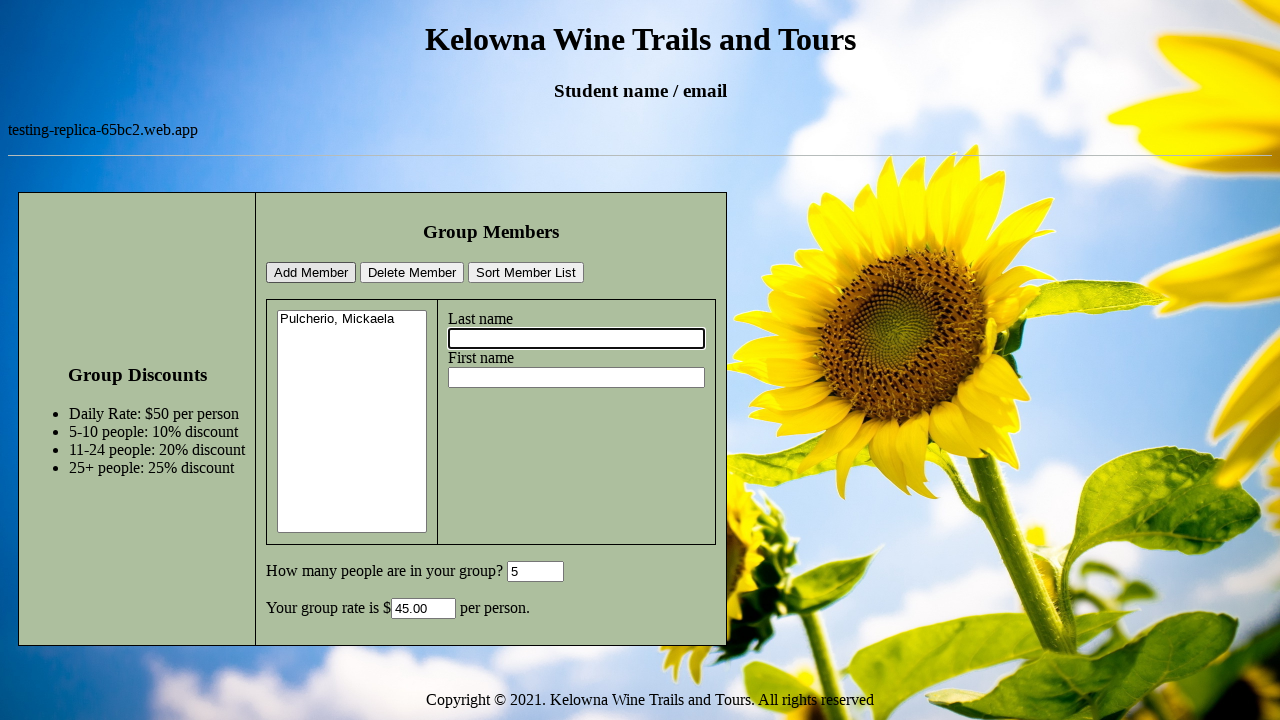